Tests navigation flow by clicking to navigation page and then back to index page via a link

Starting URL: https://bonigarcia.dev/selenium-webdriver-java/

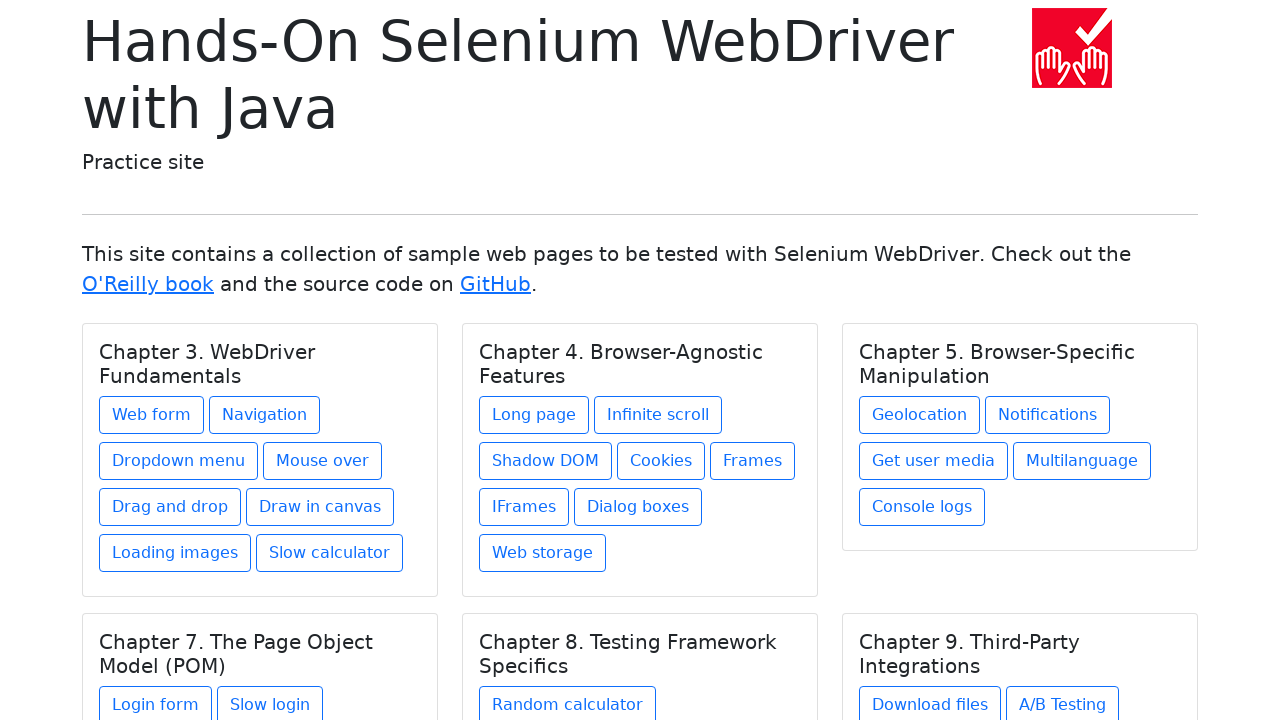

Clicked navigation link to navigation1.html at (264, 415) on a[href='navigation1.html']
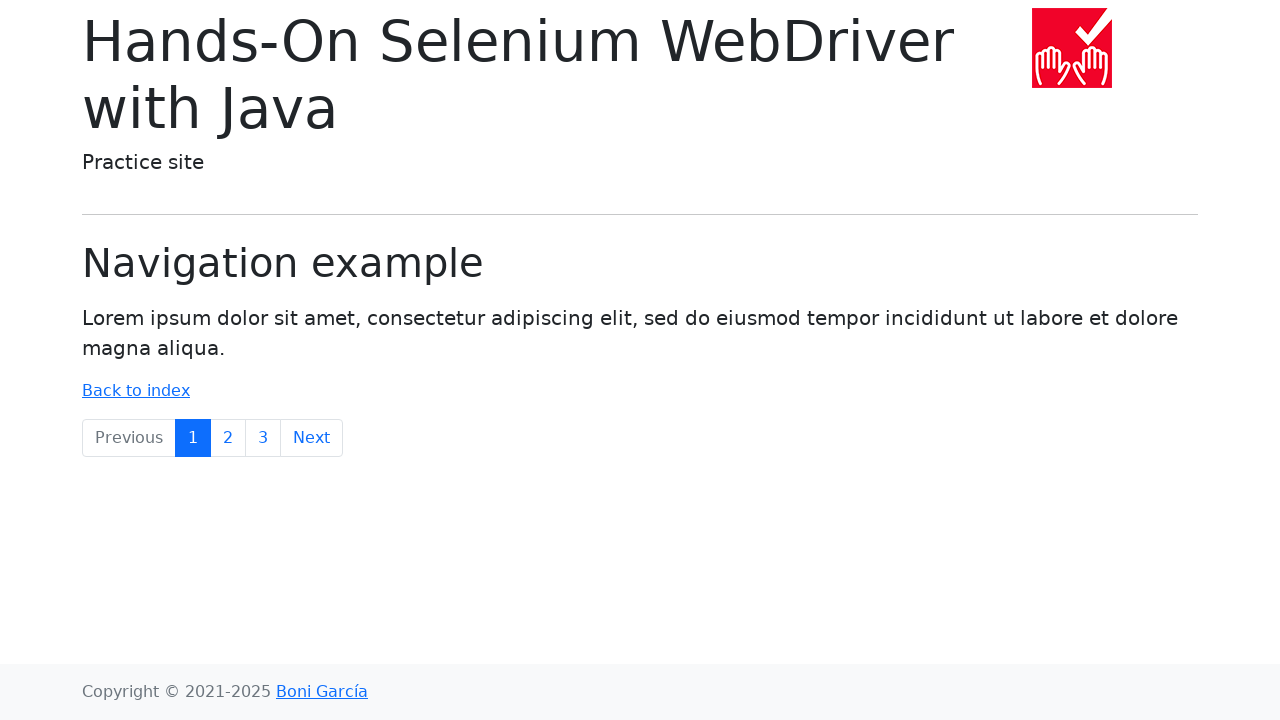

Waited for navigation page to load (domcontentloaded)
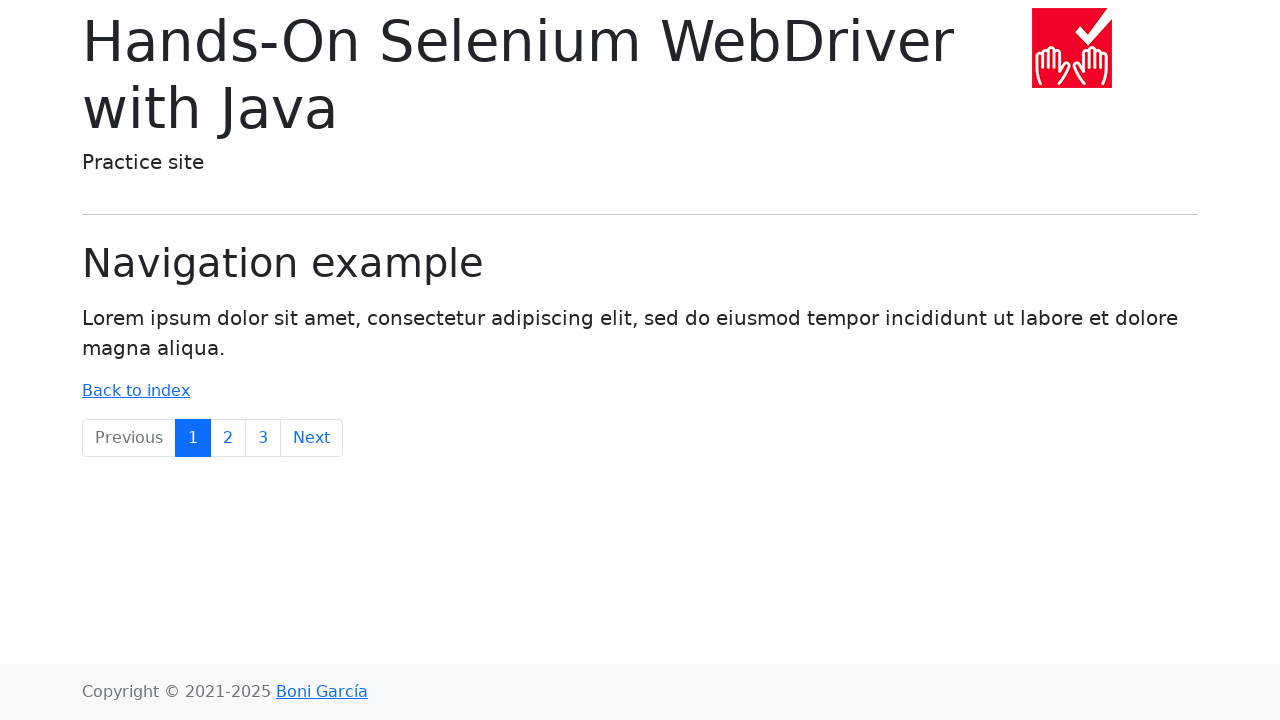

Clicked link to return to index.html at (136, 391) on a[href='index.html']
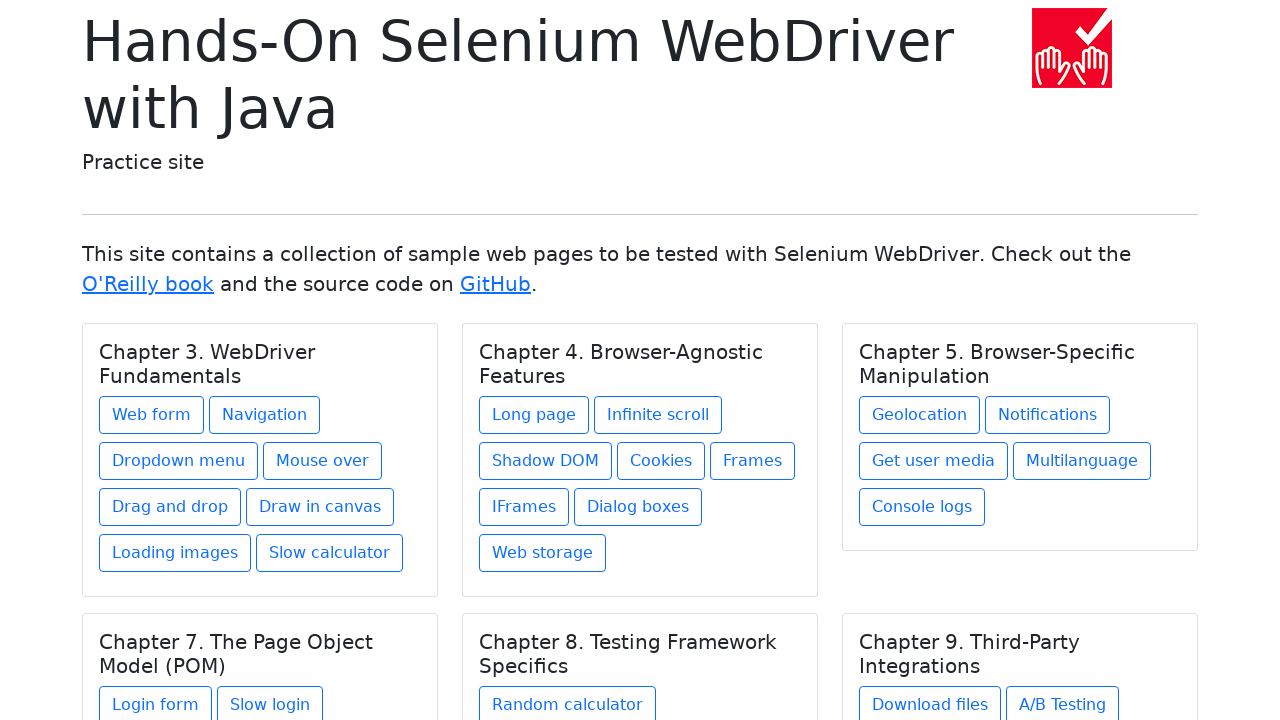

Waited for index page to load (domcontentloaded)
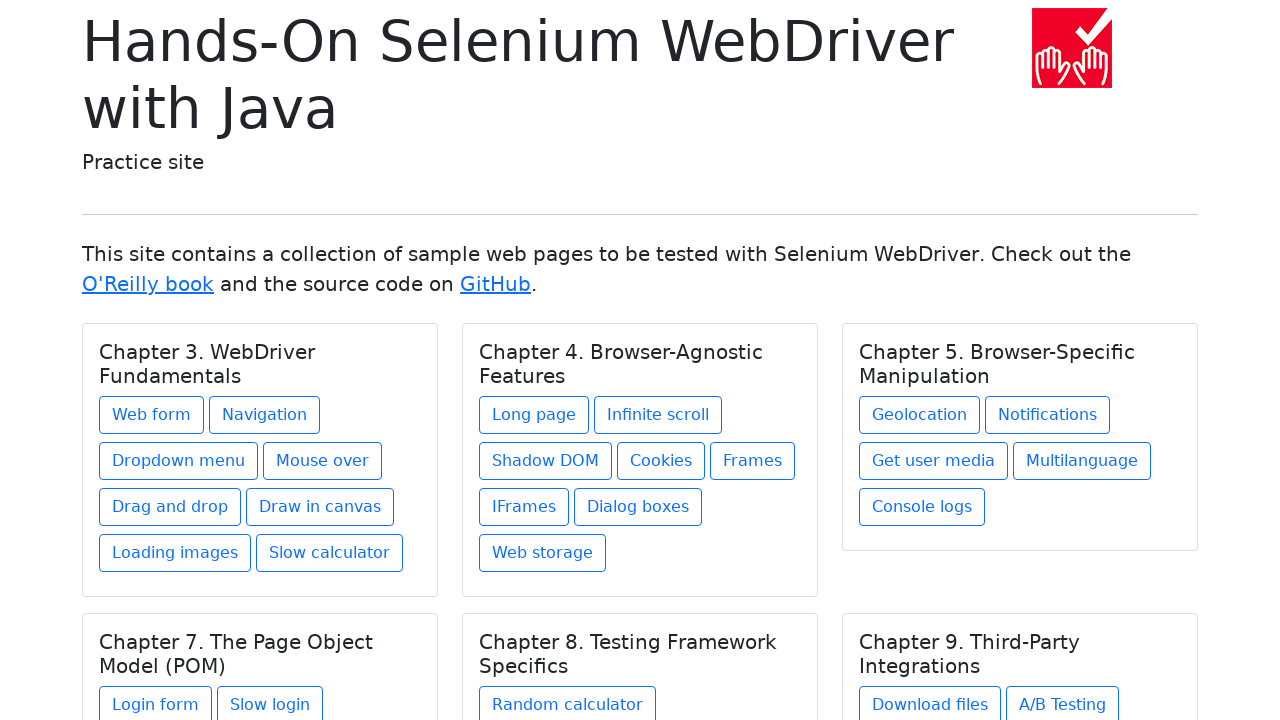

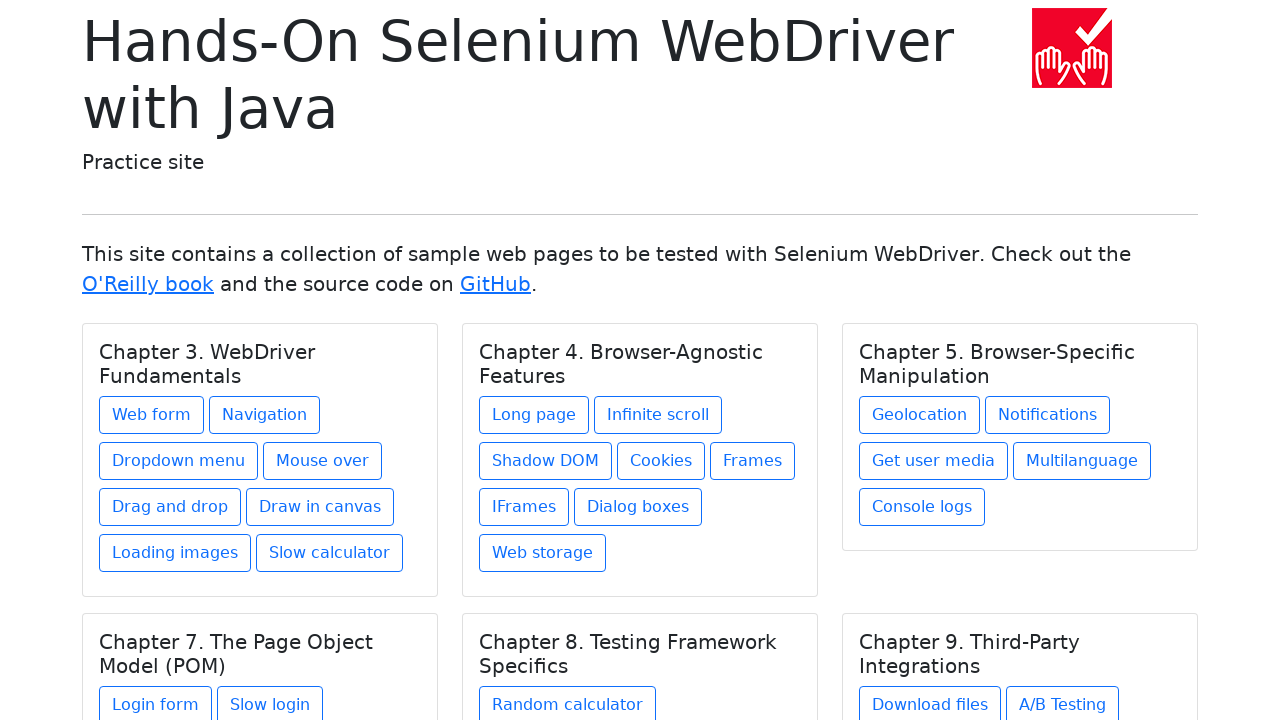